Verifies that the Permanent Address input field is visible on the Text Box page.

Starting URL: https://demoqa.com/elements

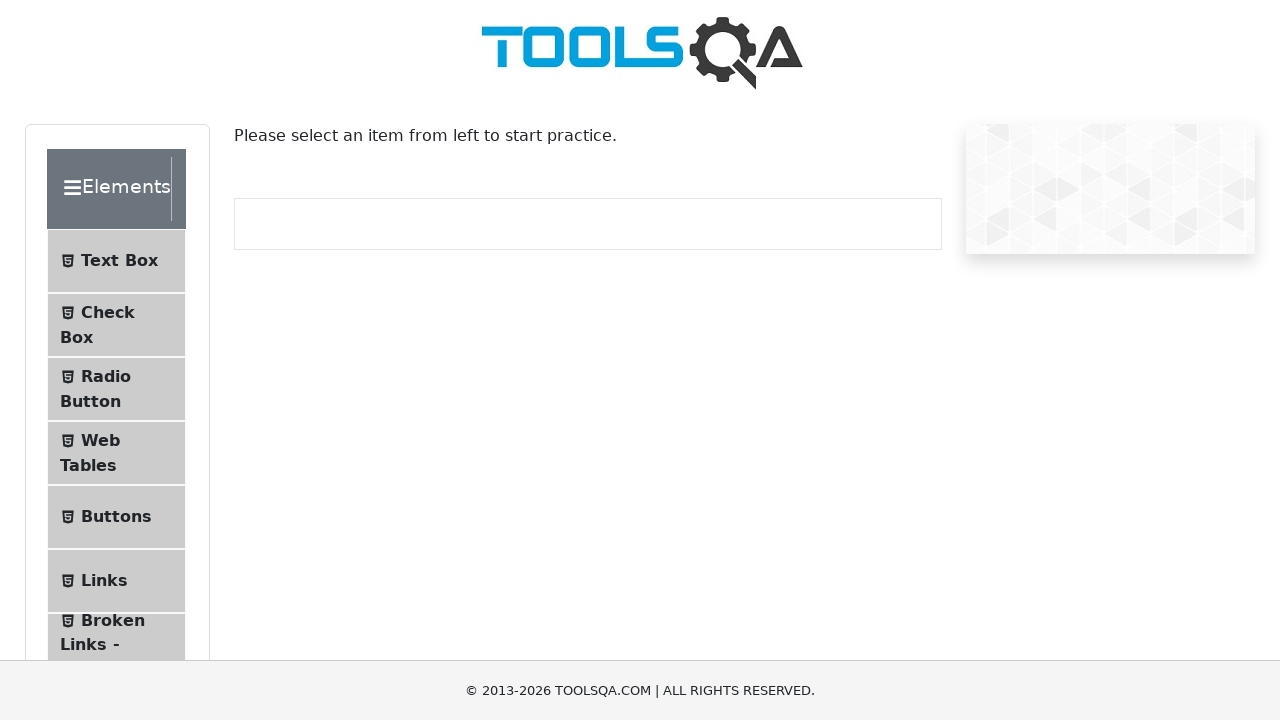

Clicked on Text Box menu item at (119, 261) on internal:text="Text Box"i
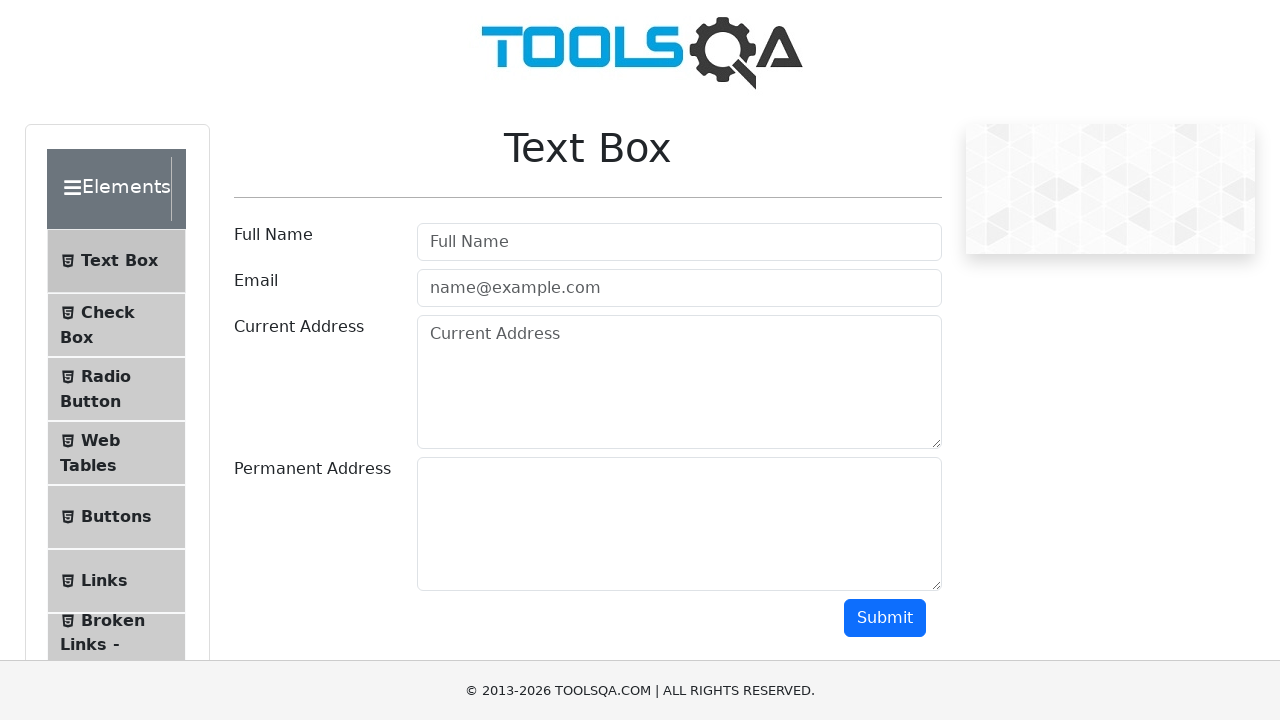

Waited for navigation to Text Box page
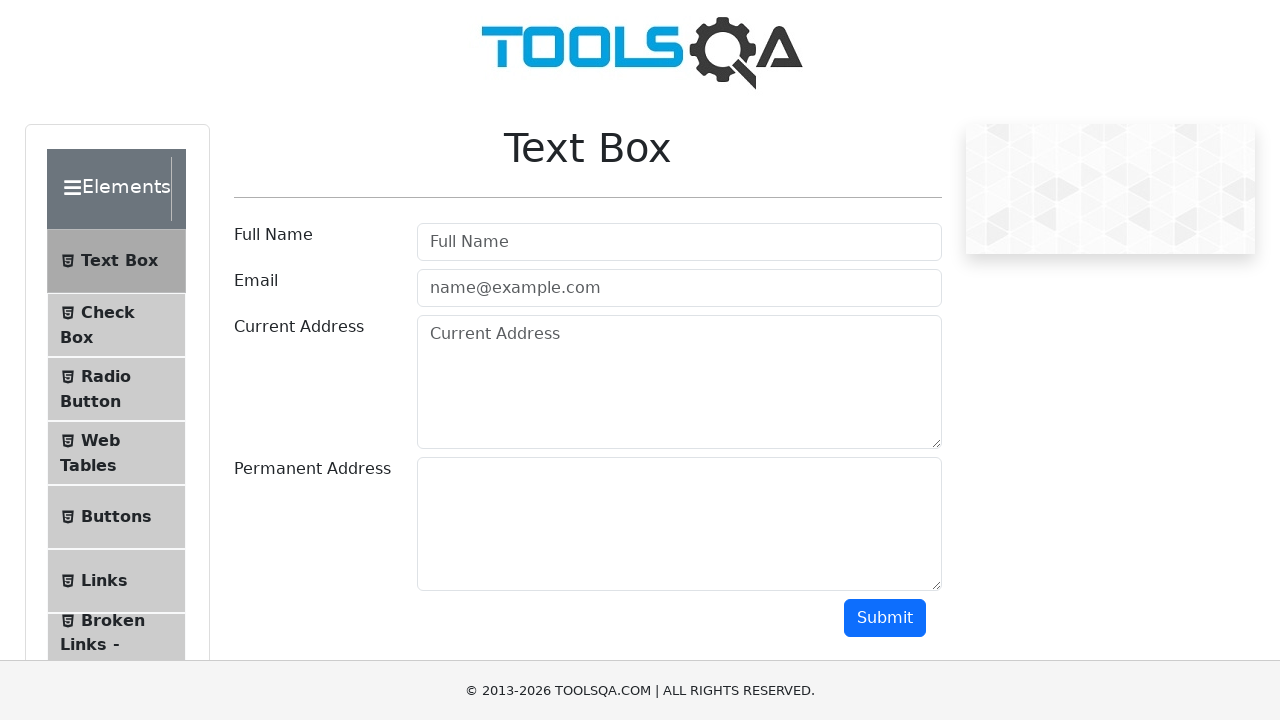

Verified Permanent Address input field is visible
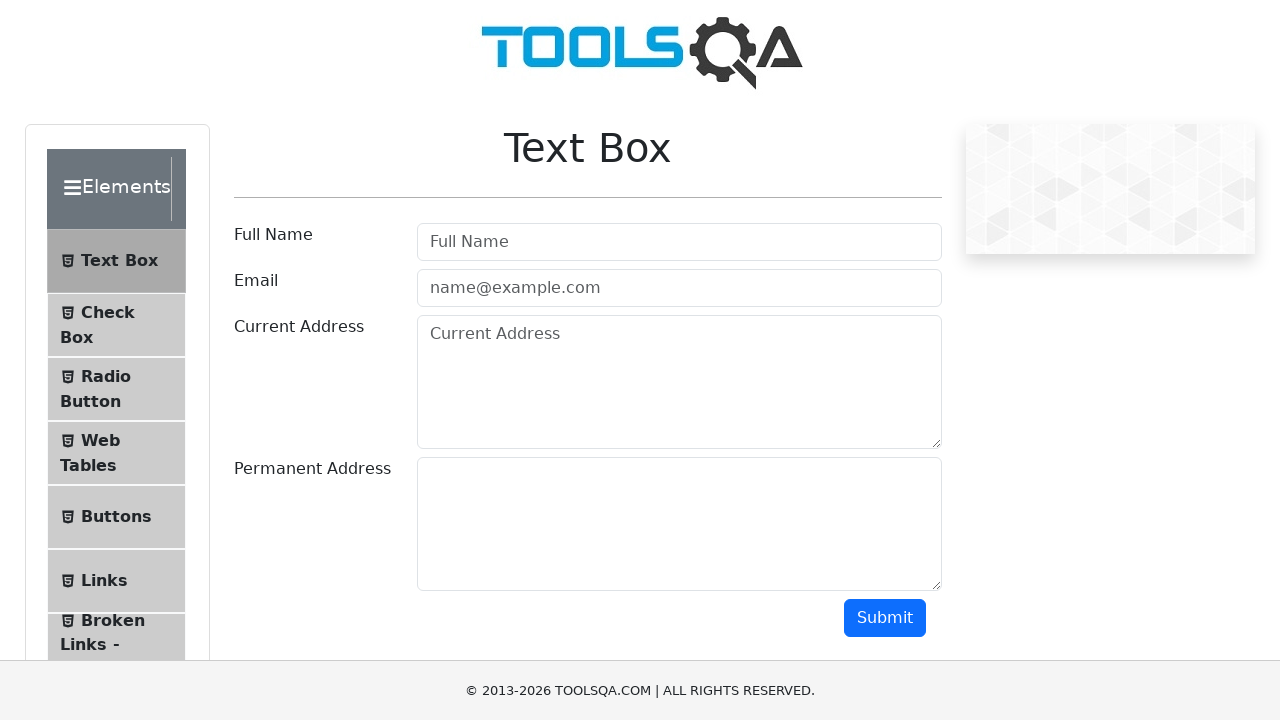

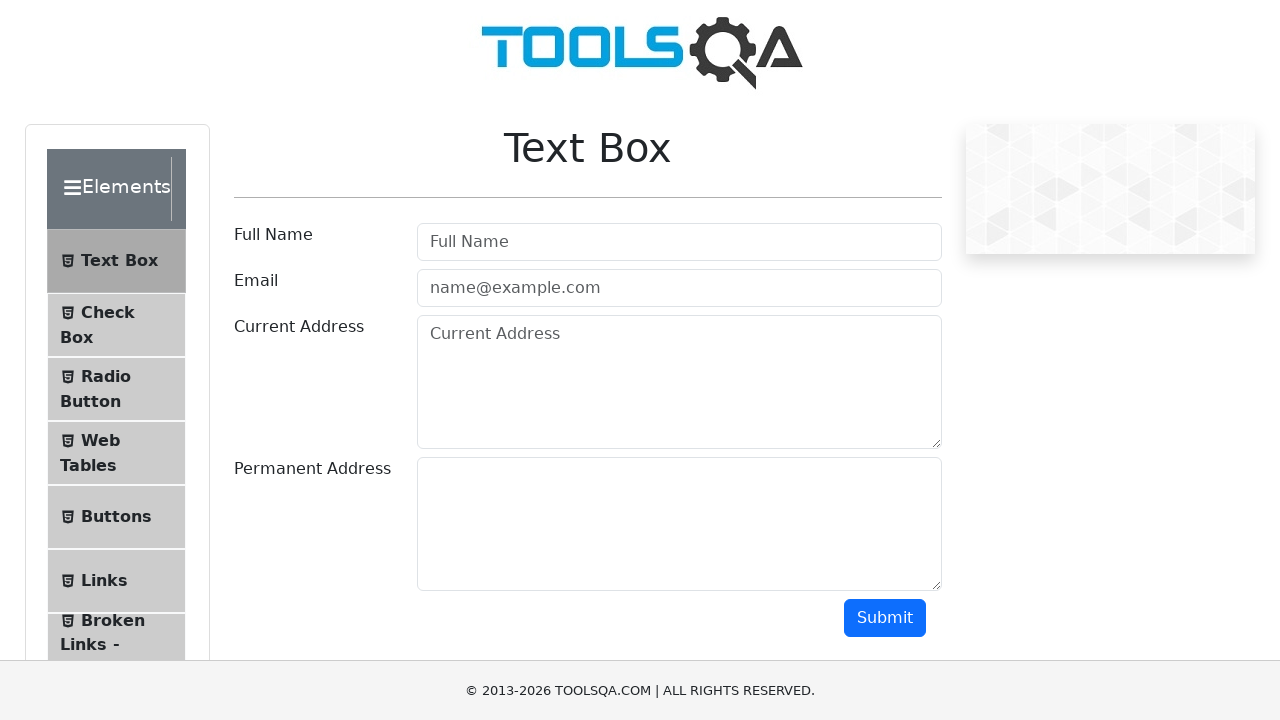